Tests various element selector methods on a demo page by finding elements using id, name, class, tag name, and link text selectors, and verifying their properties

Starting URL: https://testeroprogramowania.github.io/selenium/basics.html

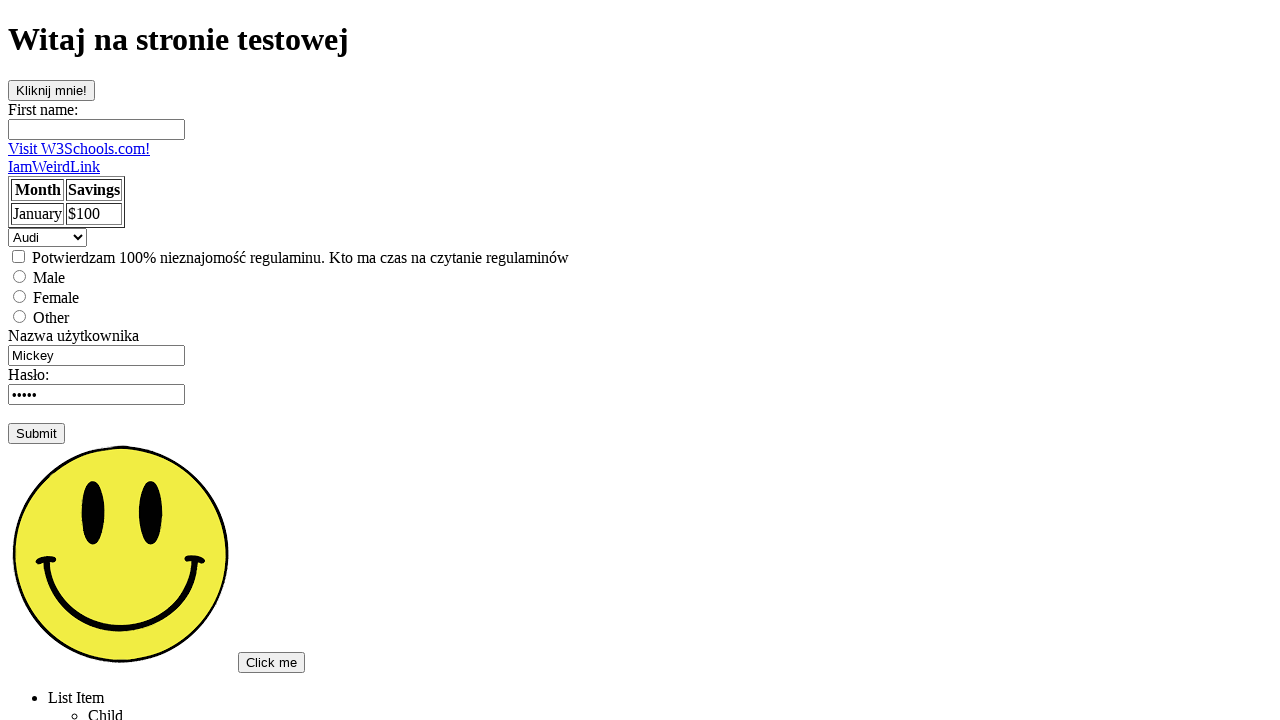

Located button with id 'clickOnMe'
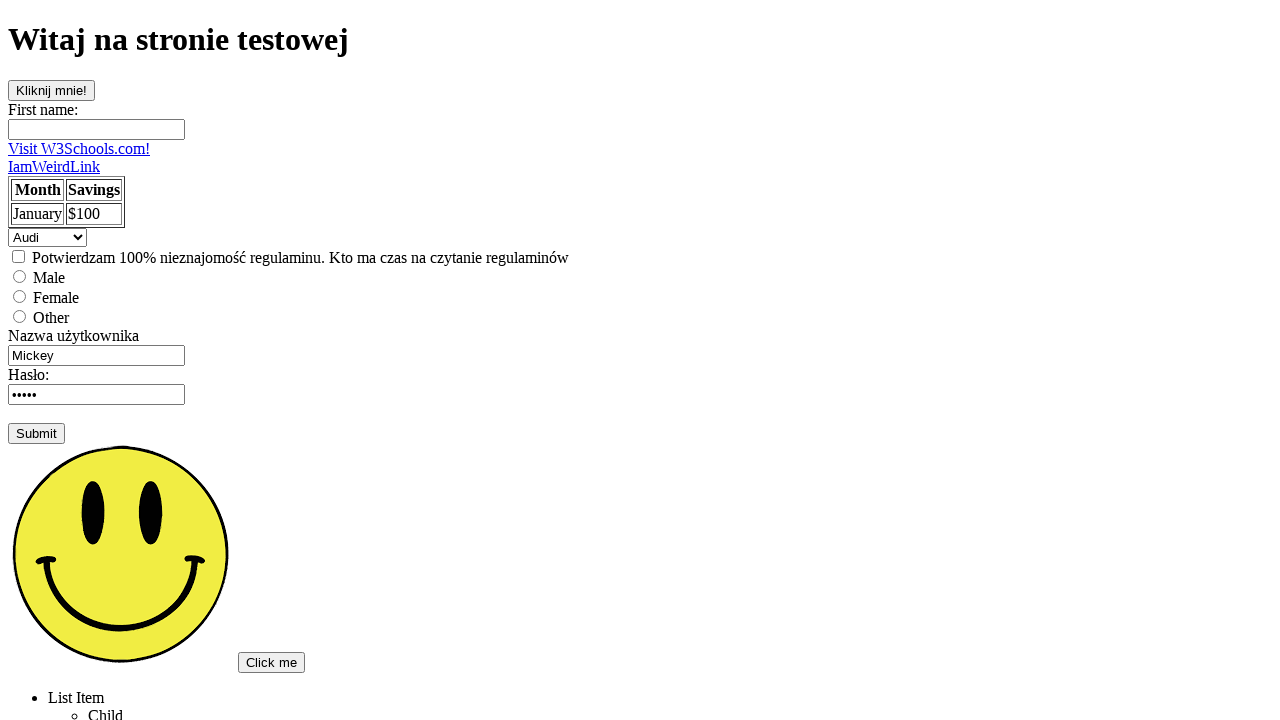

Verified button text content is 'Kliknij mnie!'
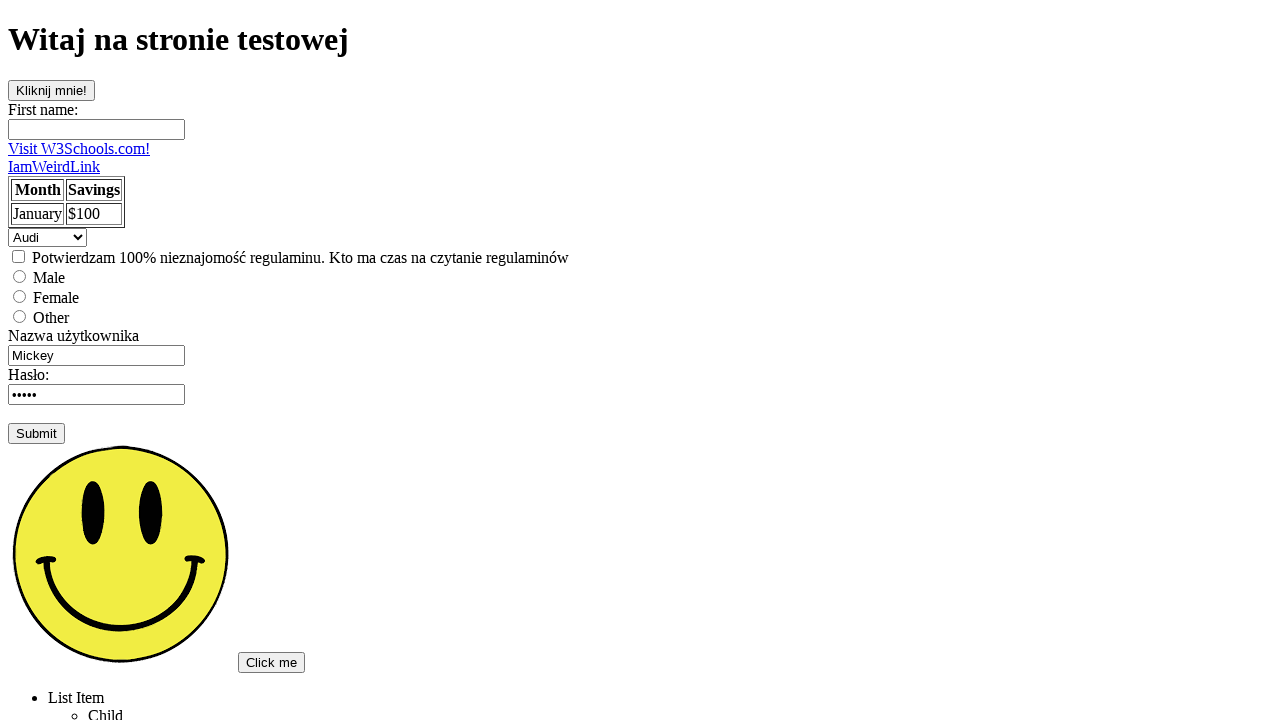

Waited for input element with name 'fname' to be present
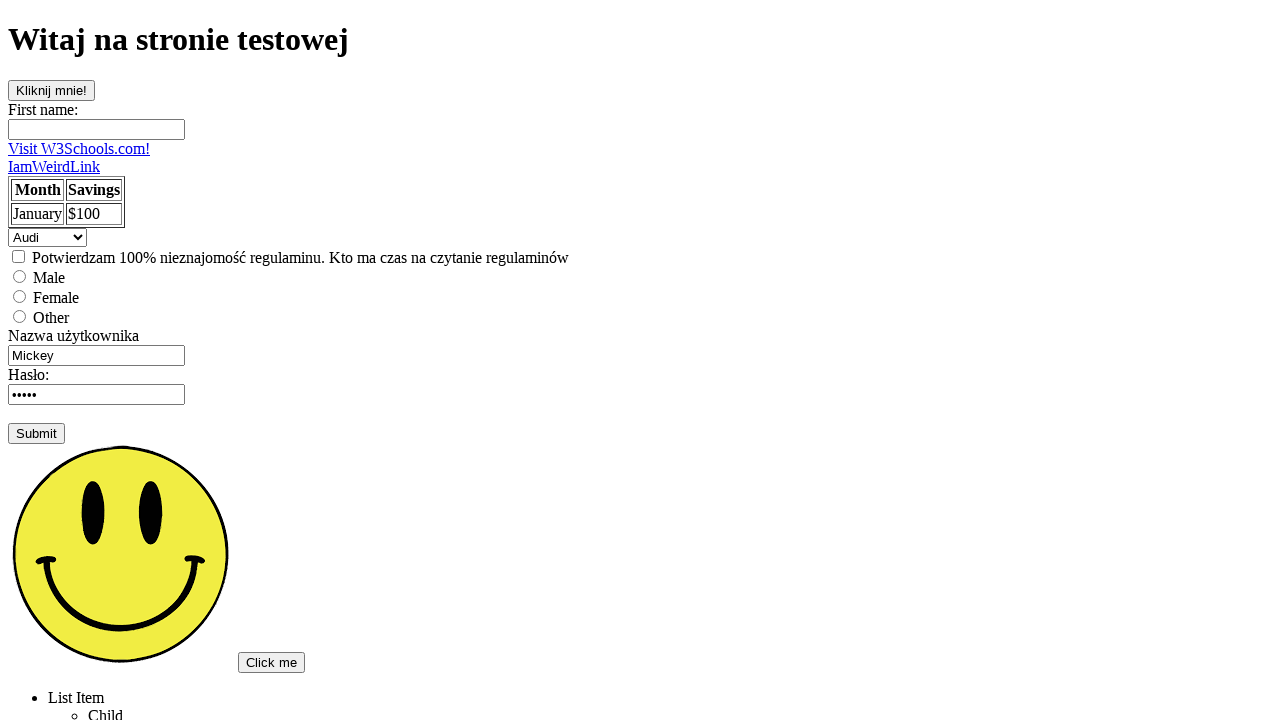

Located element with class 'topSecret'
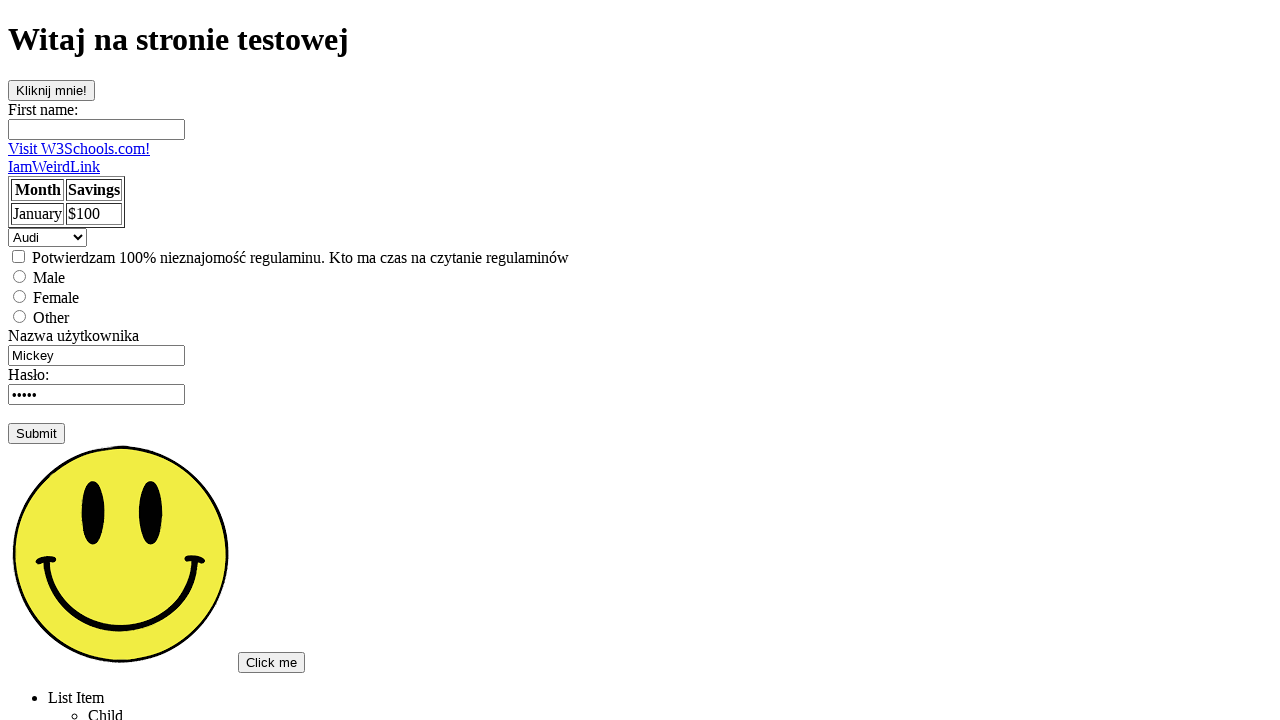

Verified that hidden element with class 'topSecret' is not visible
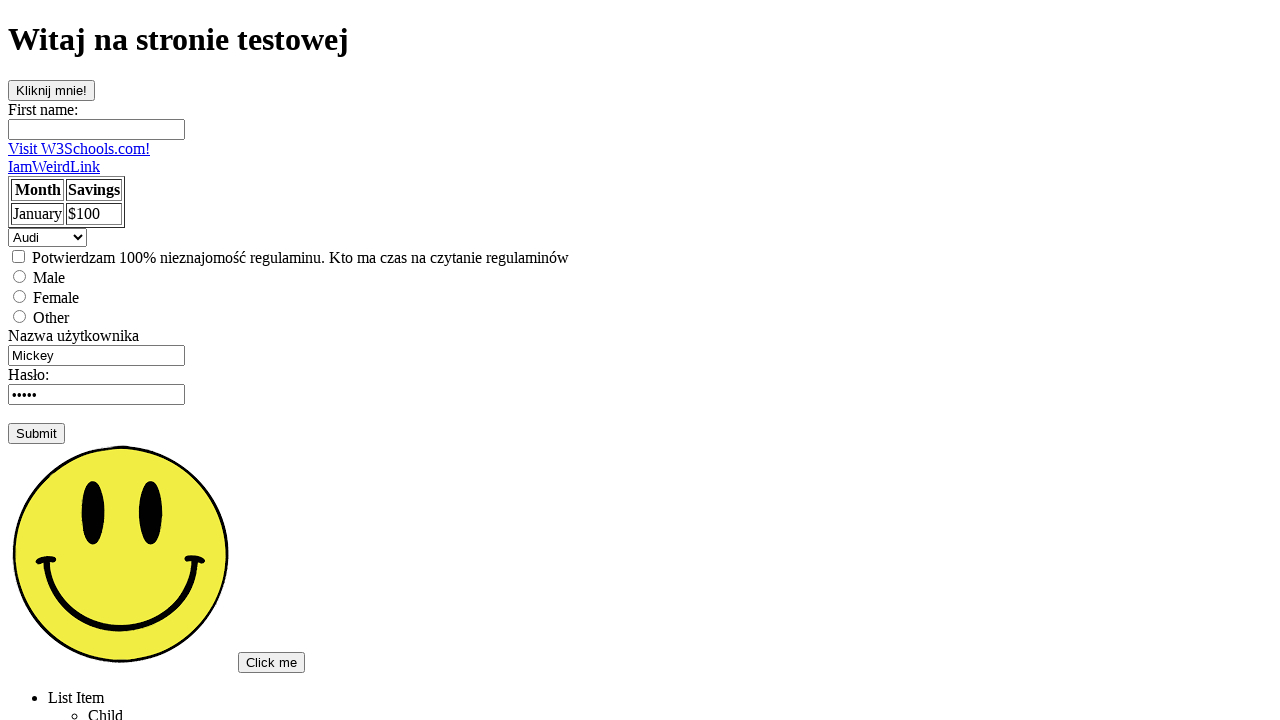

Filled first input element with 'Pierwszy znaleziony' on input >> nth=0
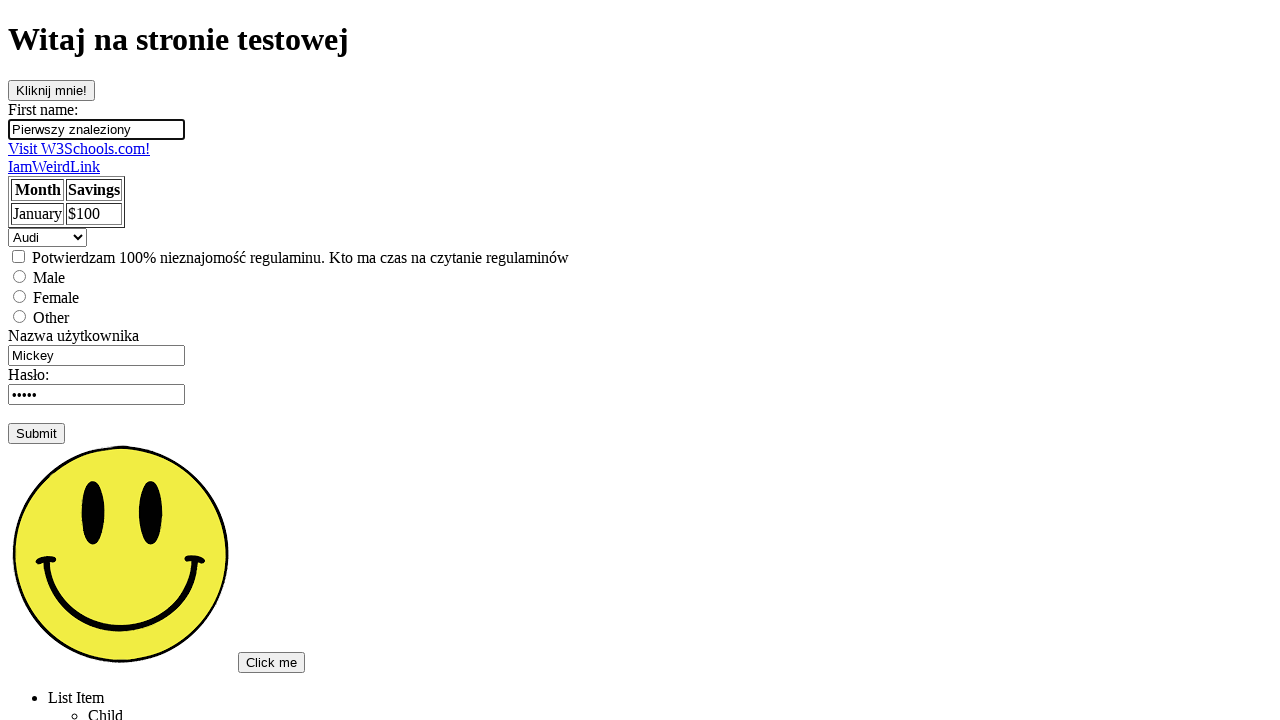

Counted all input elements on the page
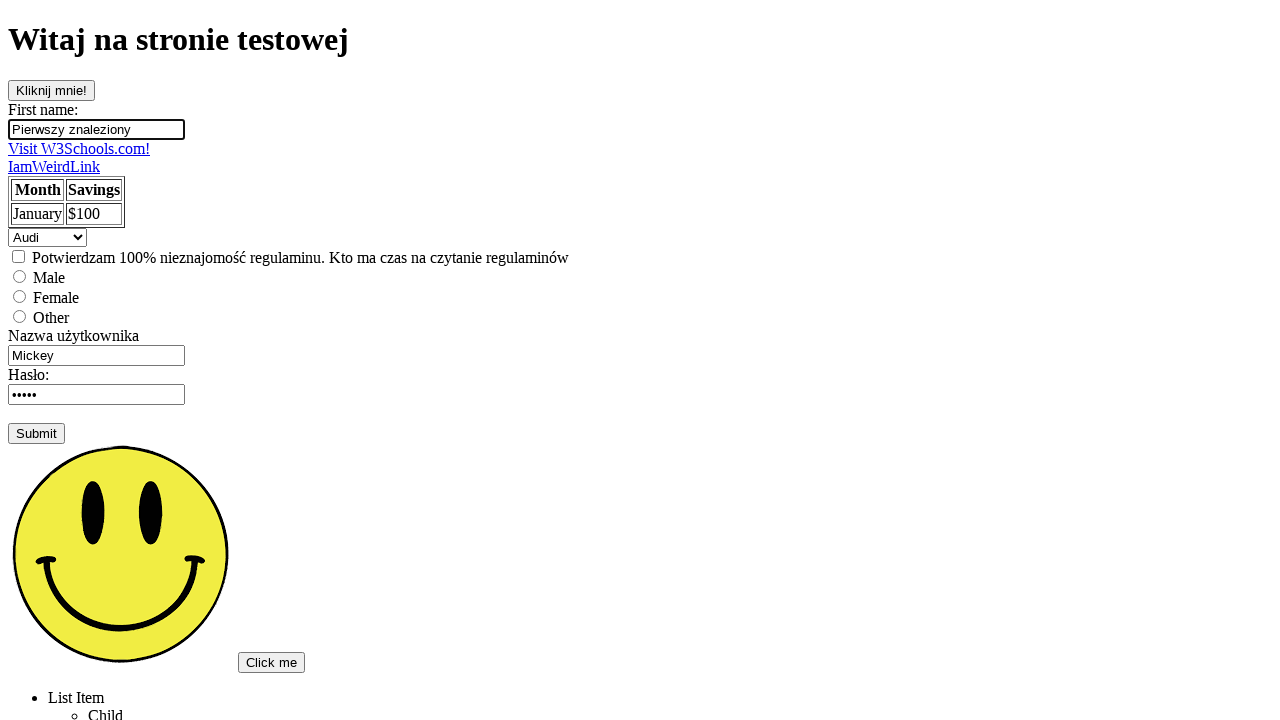

Printed input count: 8
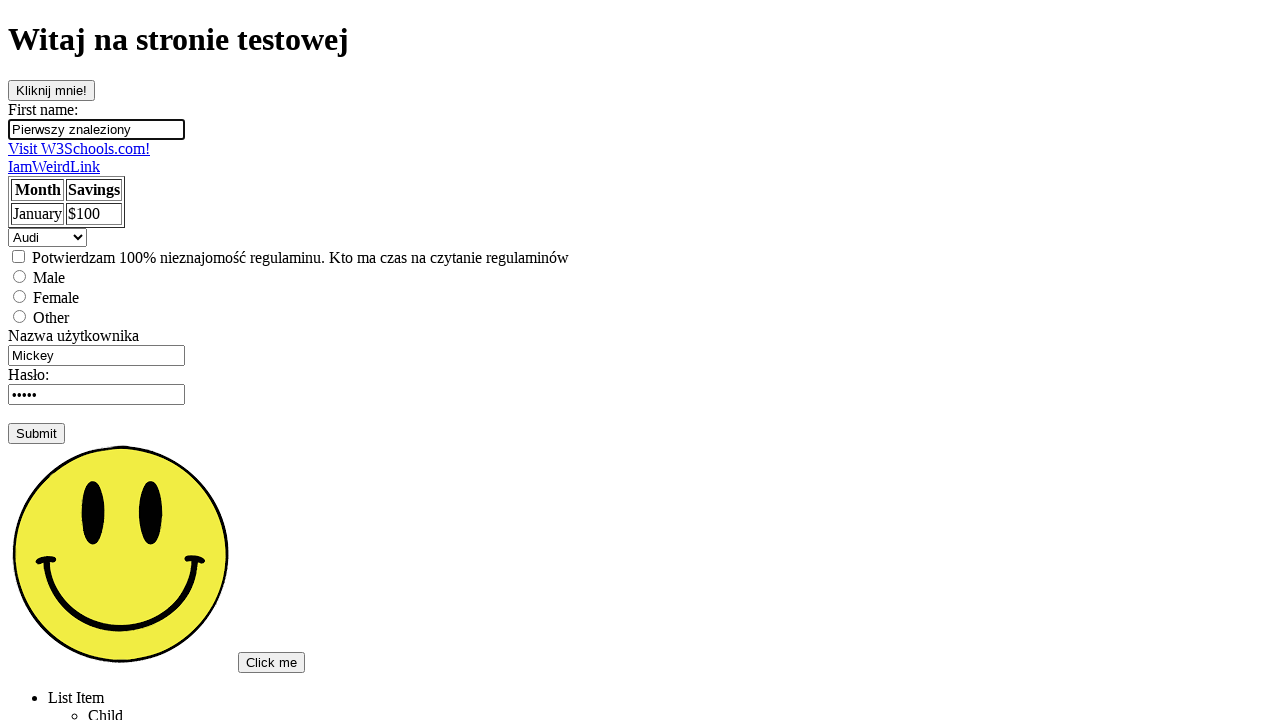

Located link by role with exact text 'Visit W3Schools.com!'
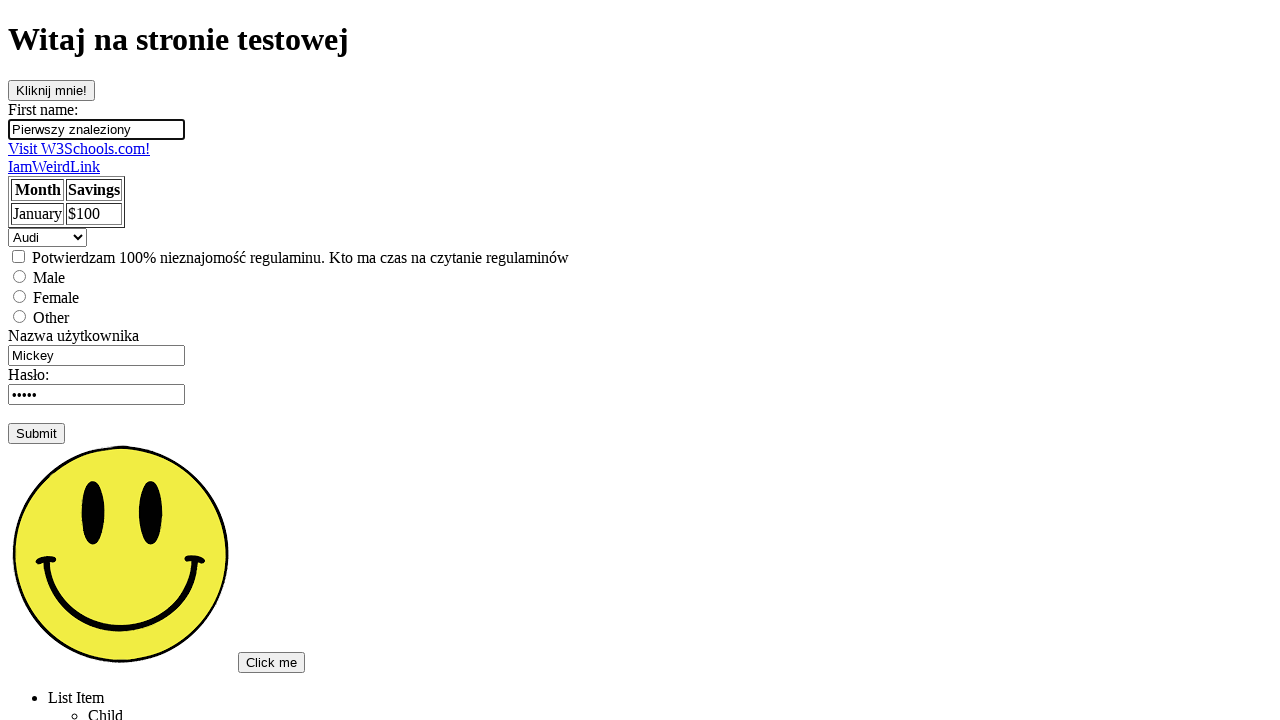

Verified link text content is 'Visit W3Schools.com!'
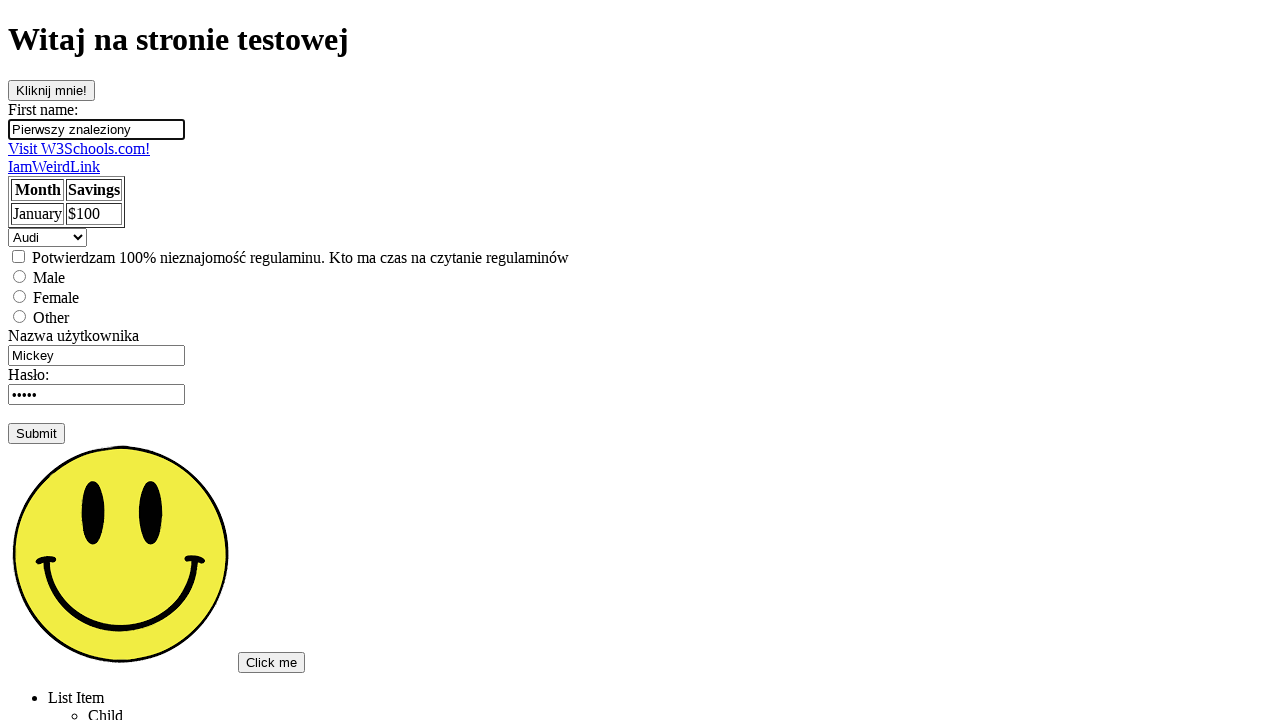

Located link element containing partial text 'Visit'
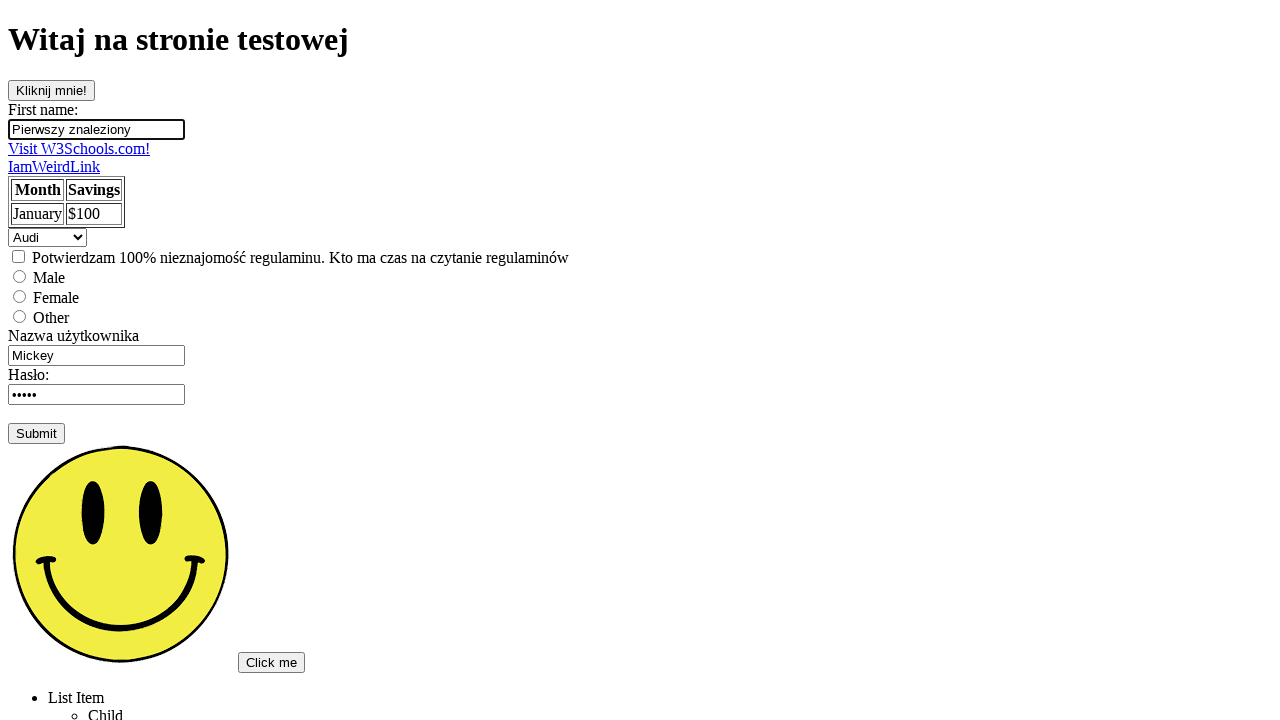

Verified link found by partial text has full text 'Visit W3Schools.com!'
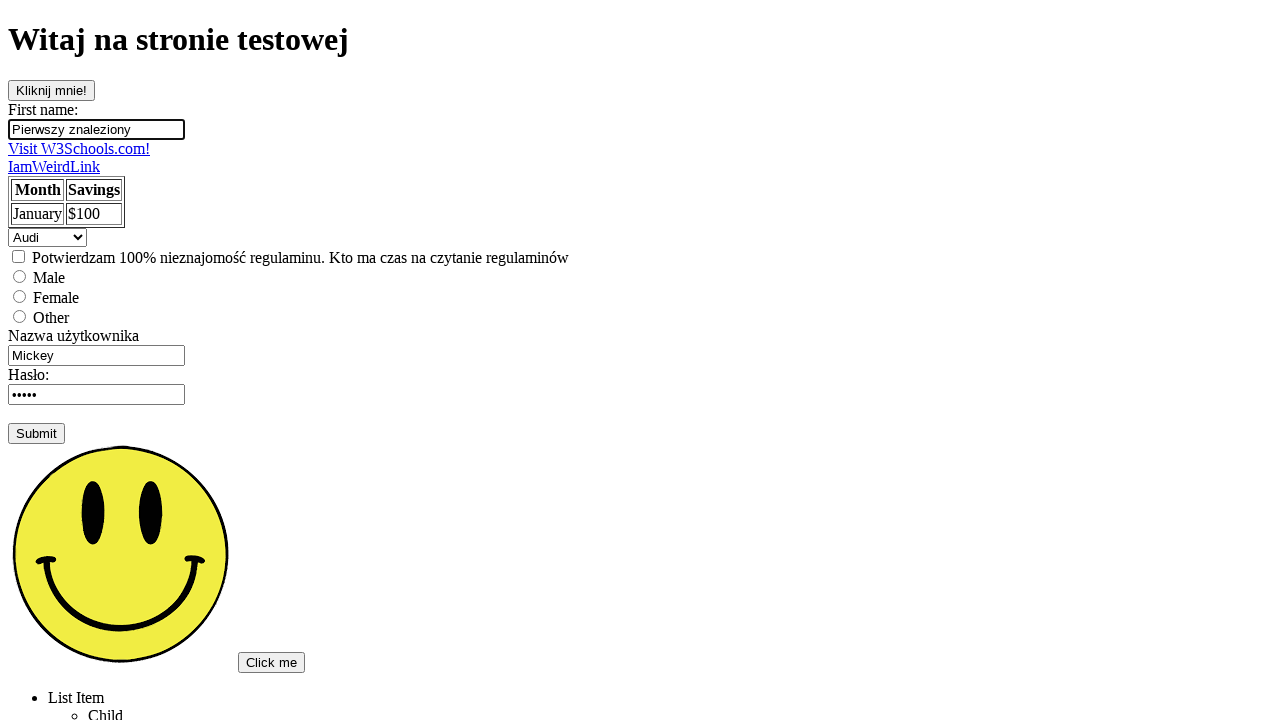

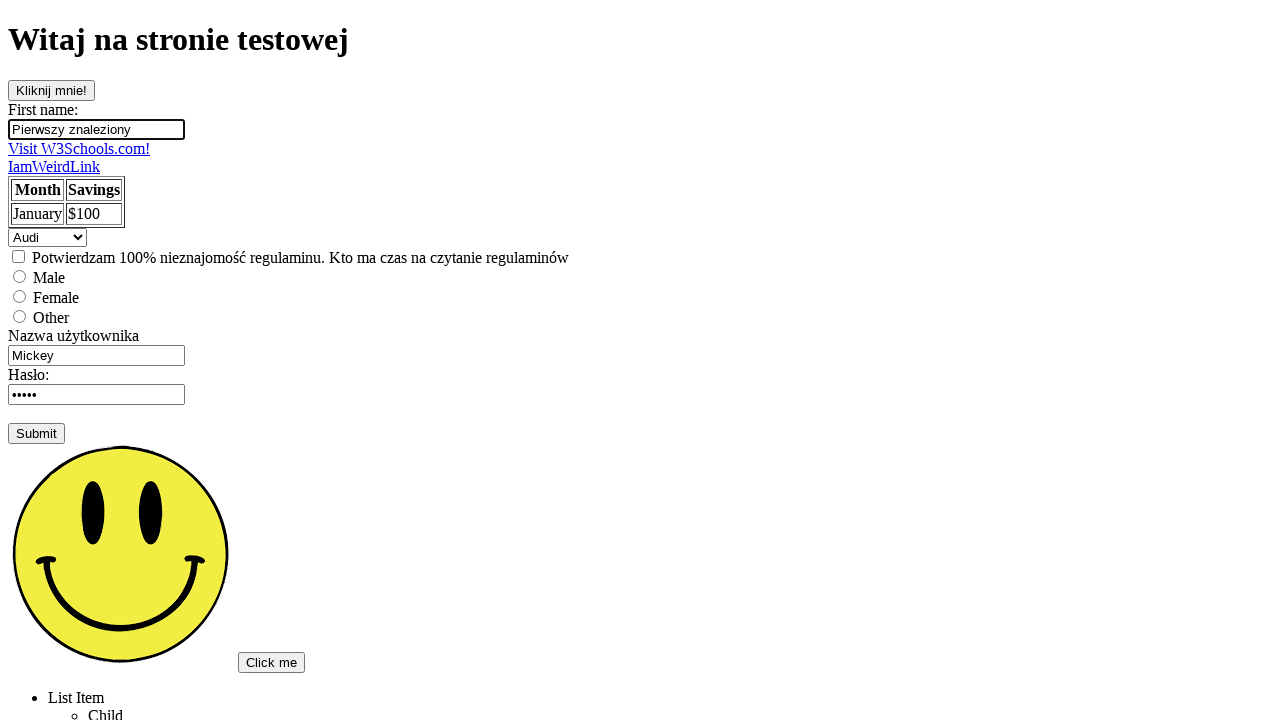